Tests JavaScript confirmation alert handling by clicking on alert trigger, accepting and dismissing alerts, and verifying the displayed messages for both OK and Cancel actions

Starting URL: http://automationbykrishna.com/

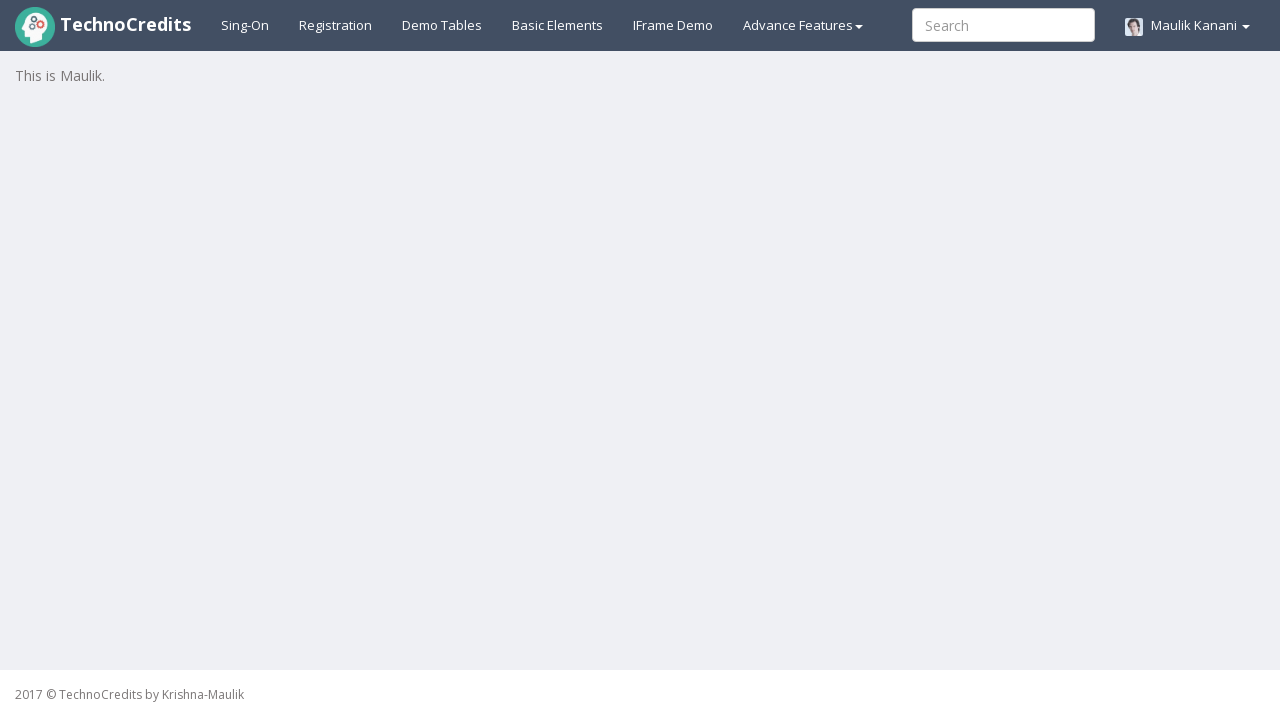

Clicked on Basic Elements section at (558, 25) on #basicelements
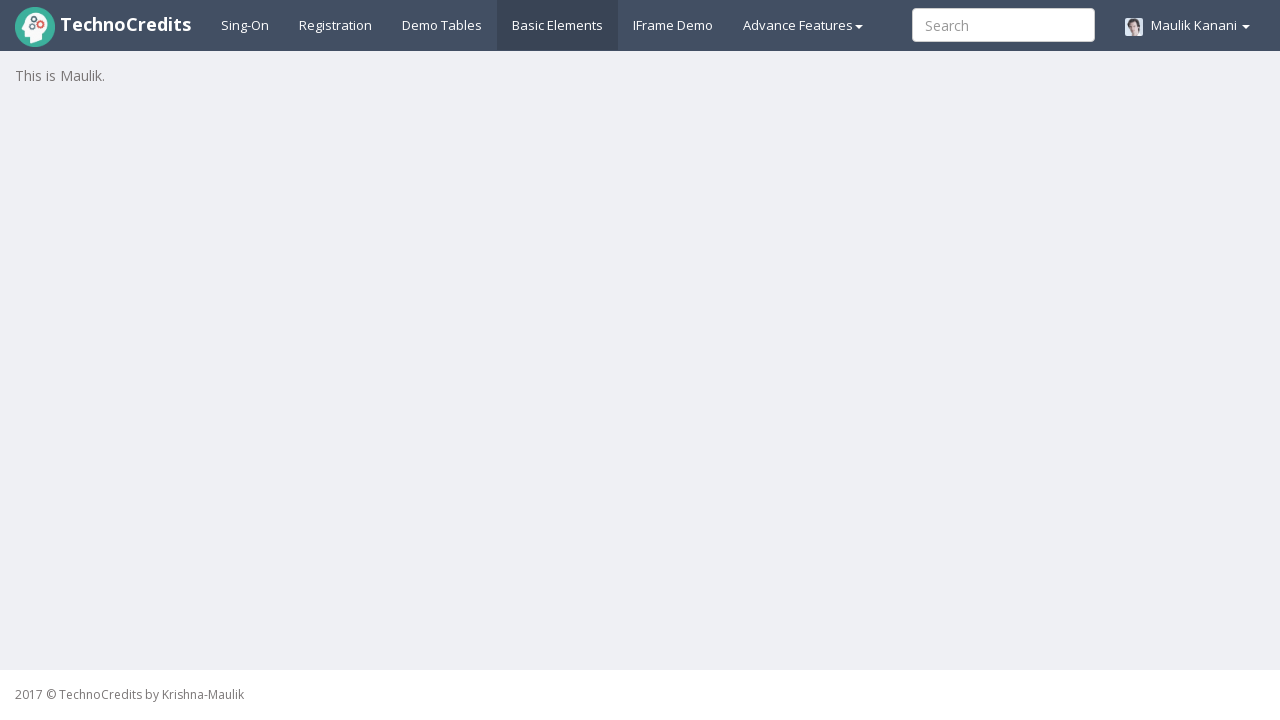

Waited 4 seconds for page to load
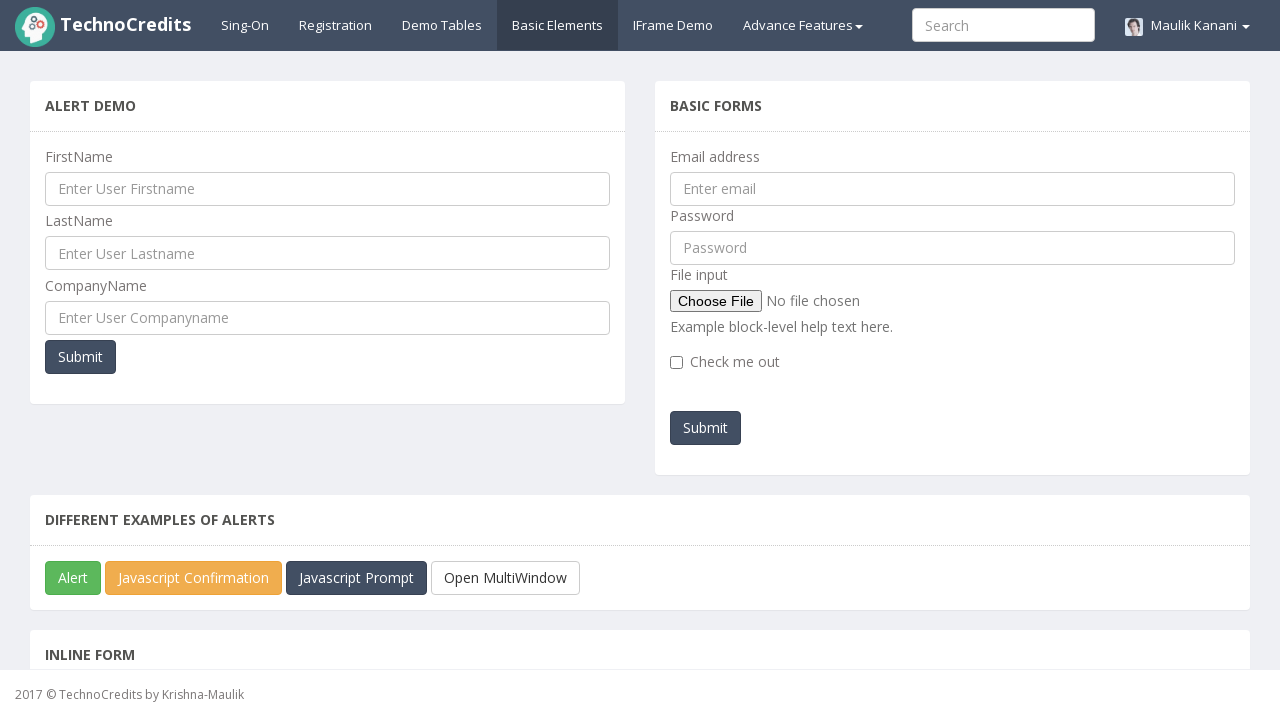

Clicked JavaScript Confirm Box button at (194, 578) on #javascriptConfirmBox
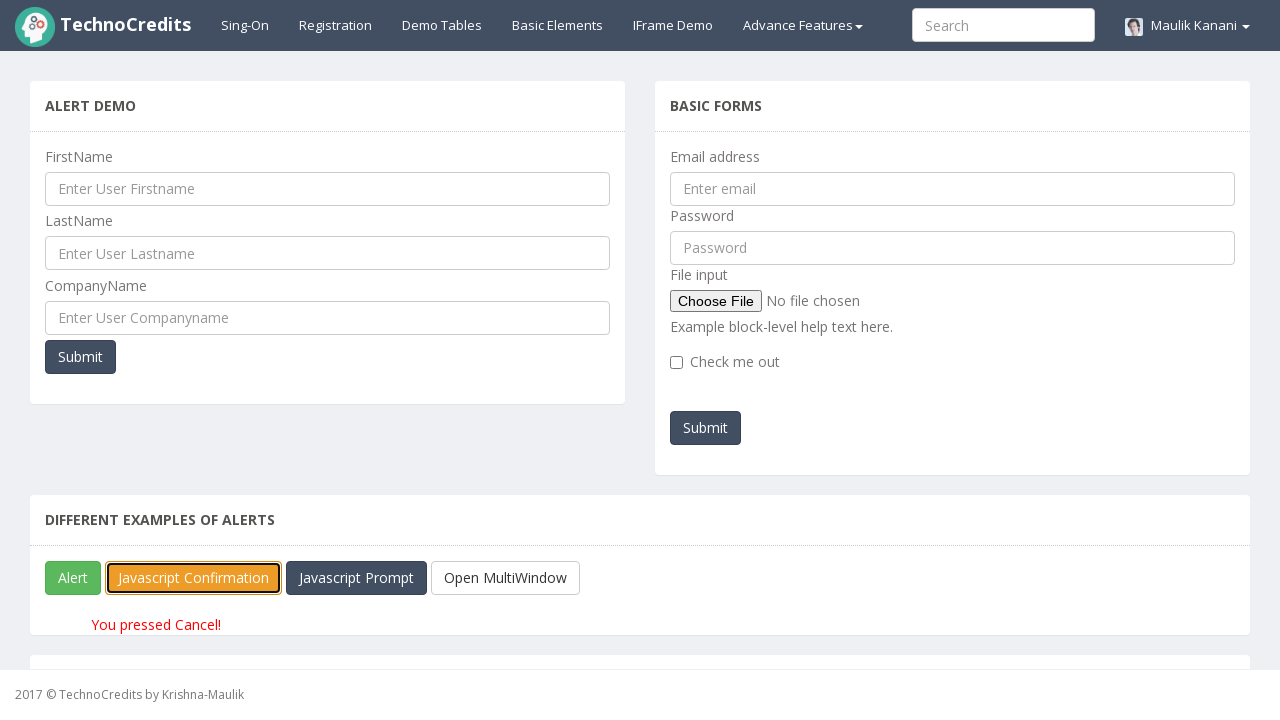

Set up dialog handler to accept alerts
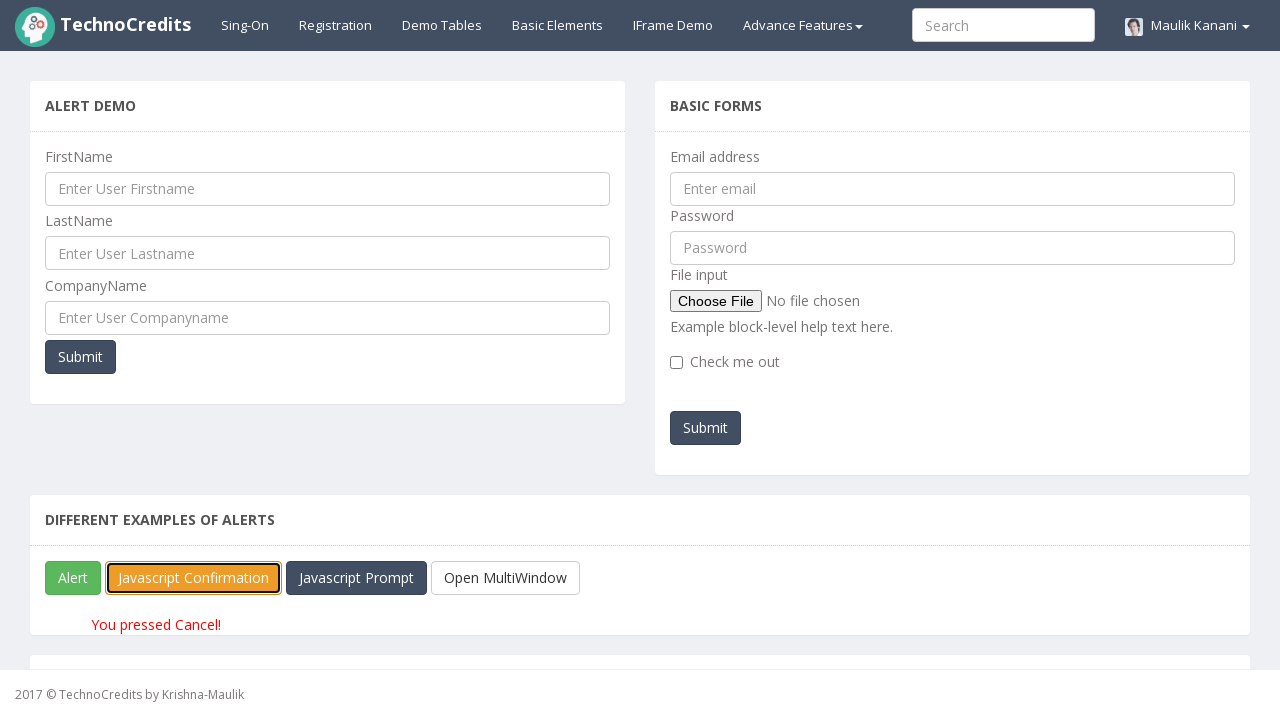

Triggered alert and accepted it by clicking OK at (194, 578) on #javascriptConfirmBox
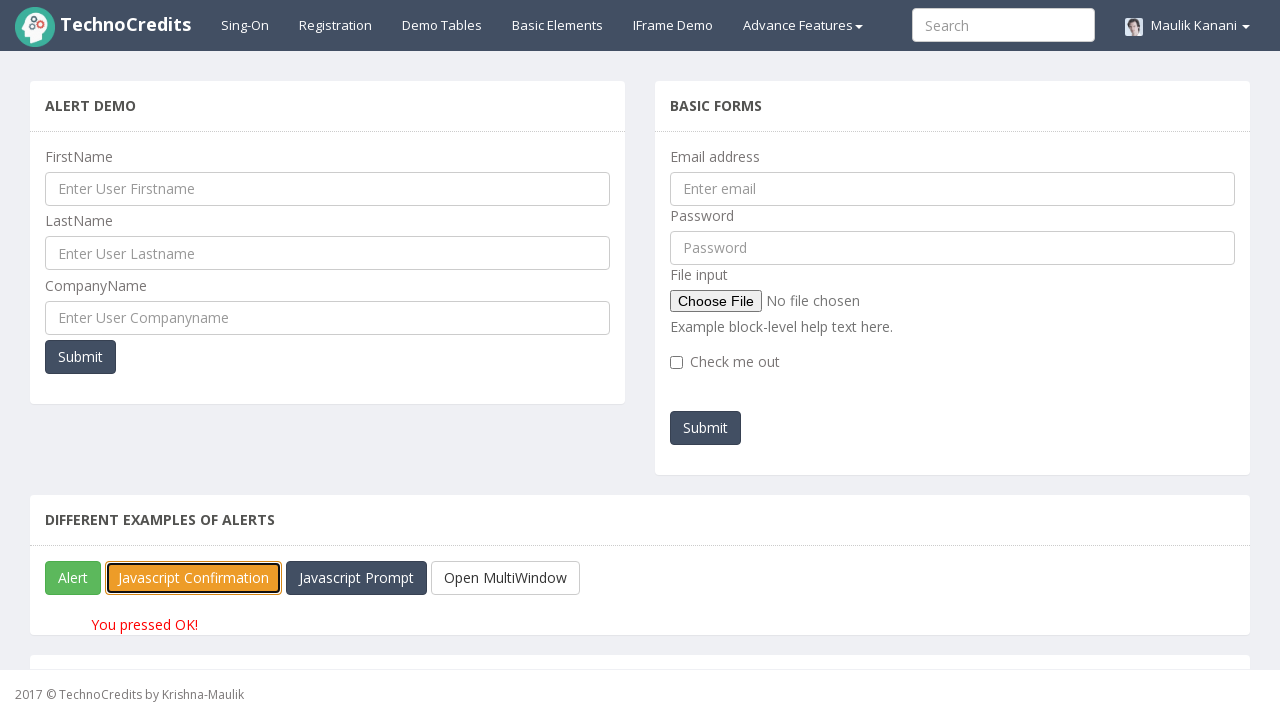

Verified OK message is displayed
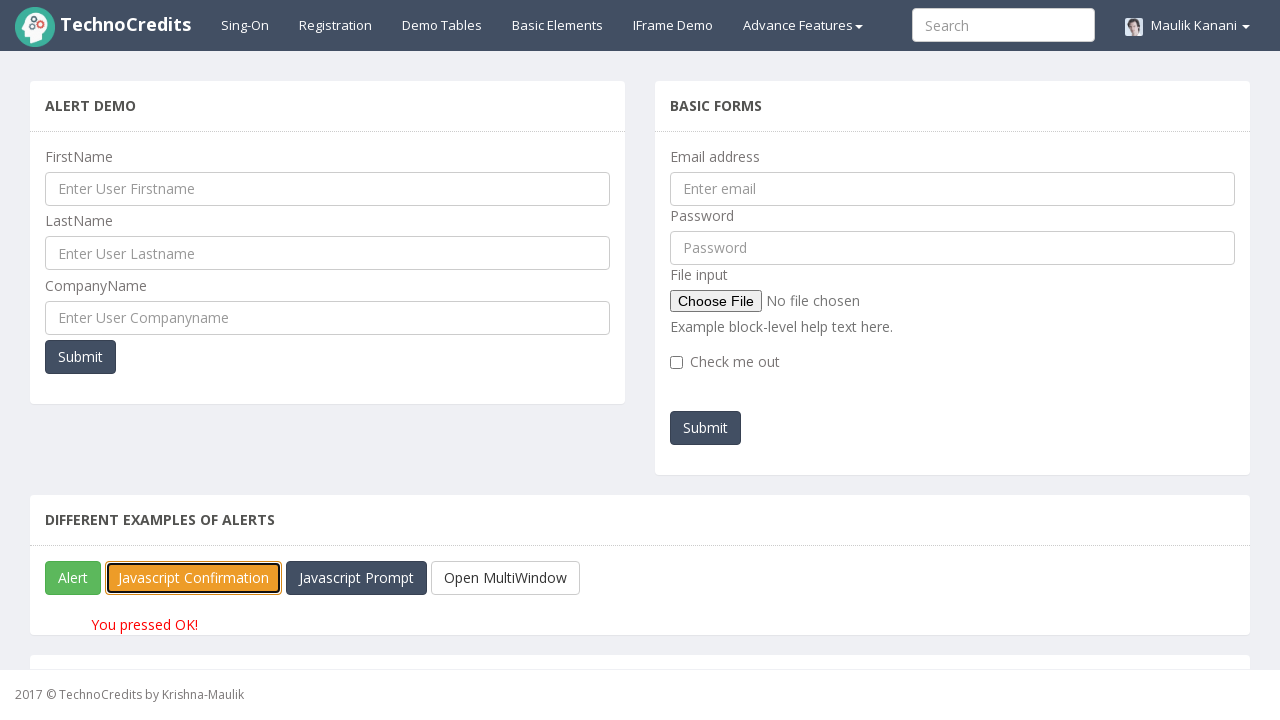

Clicked JavaScript Confirm Box button again at (194, 578) on #javascriptConfirmBox
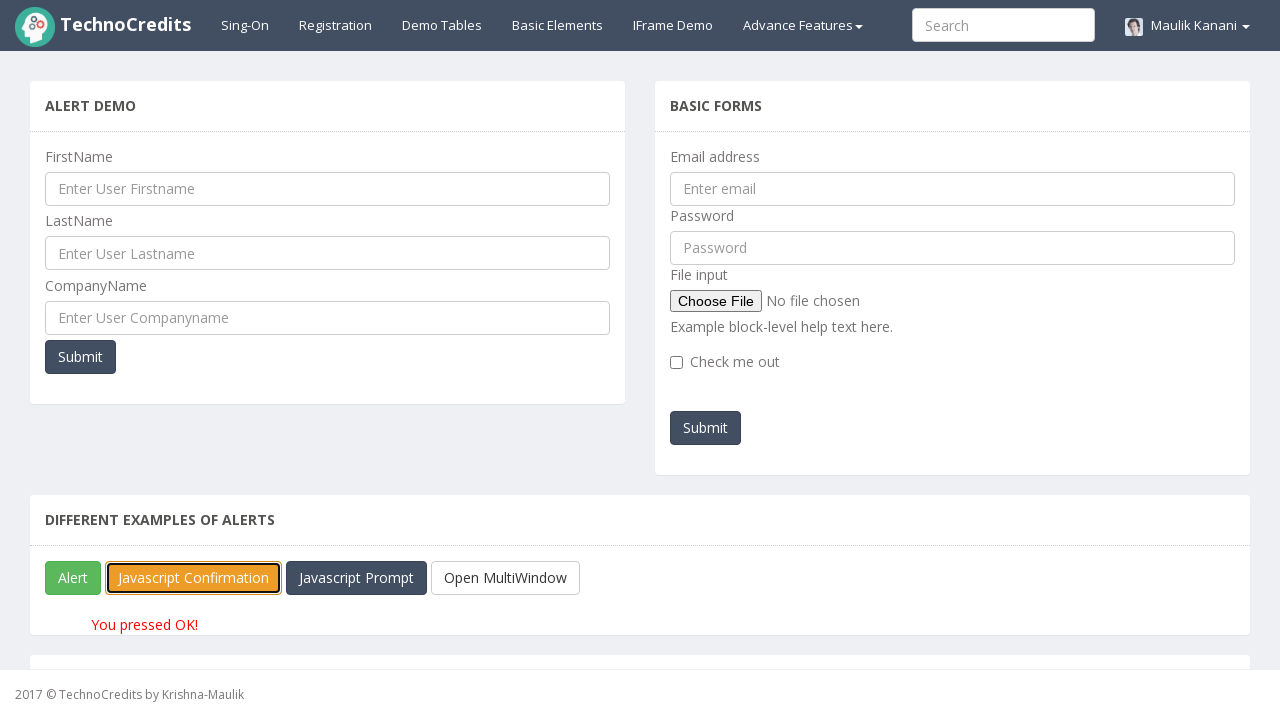

Set up dialog handler to dismiss alerts
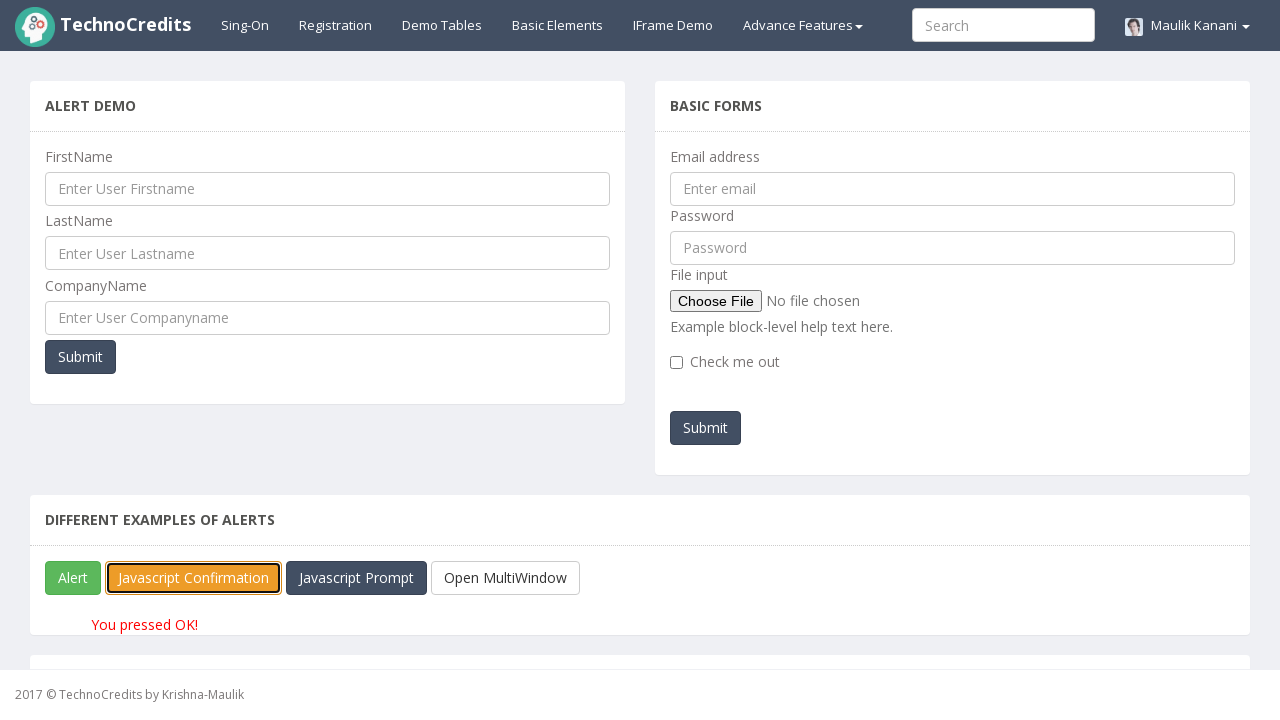

Triggered alert and dismissed it by clicking Cancel at (194, 578) on #javascriptConfirmBox
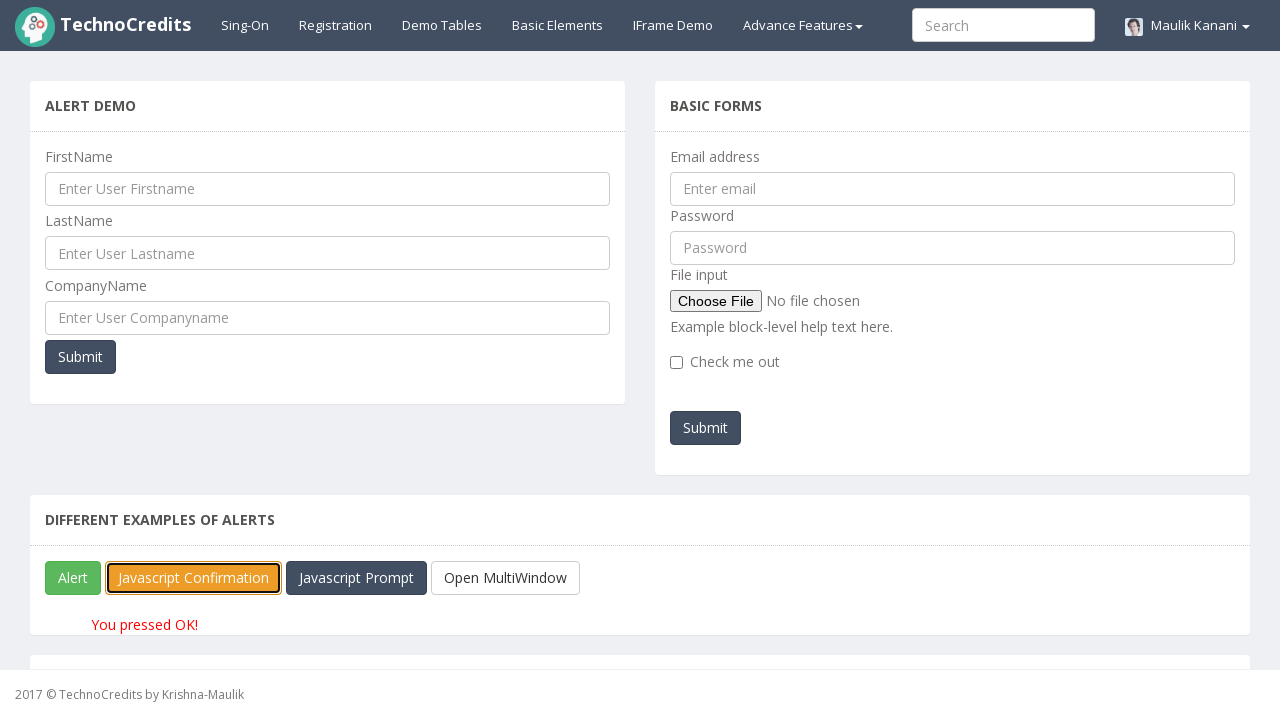

Verified Cancel message is displayed
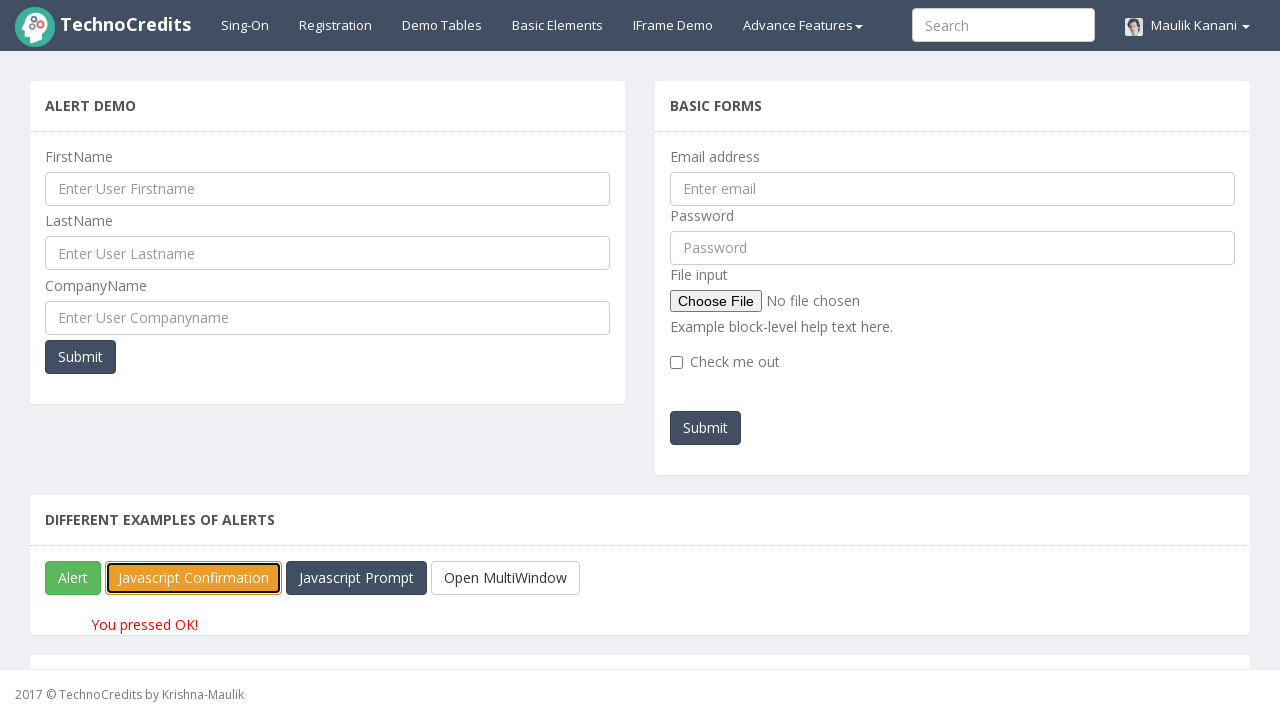

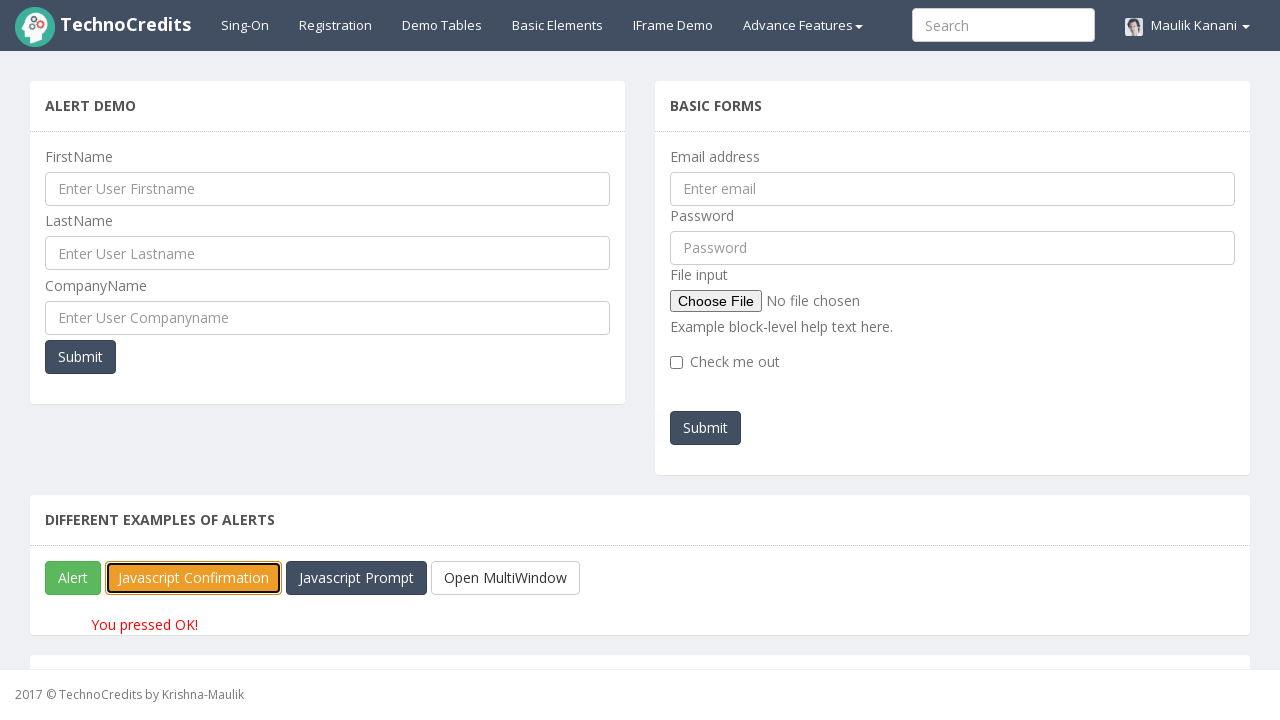